Navigates to an automation practice page and verifies that footer table links are present and clickable

Starting URL: https://rahulshettyacademy.com/AutomationPractice/

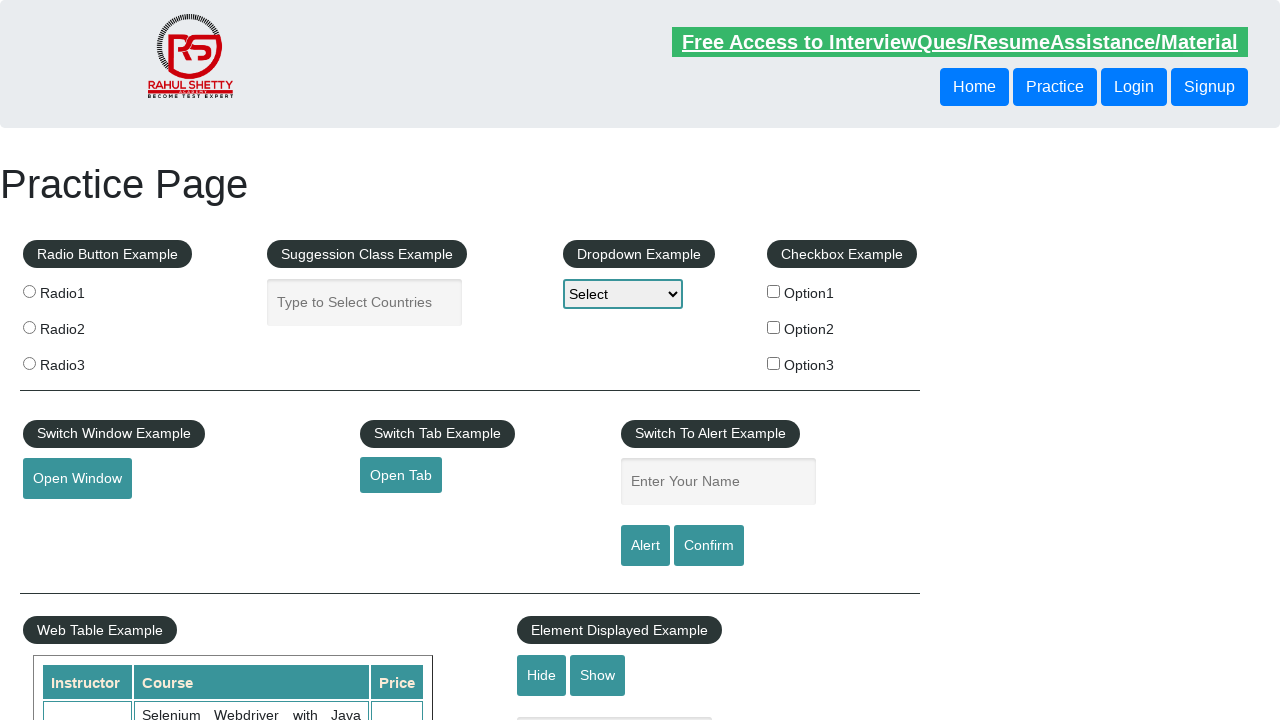

Waited for footer table to load
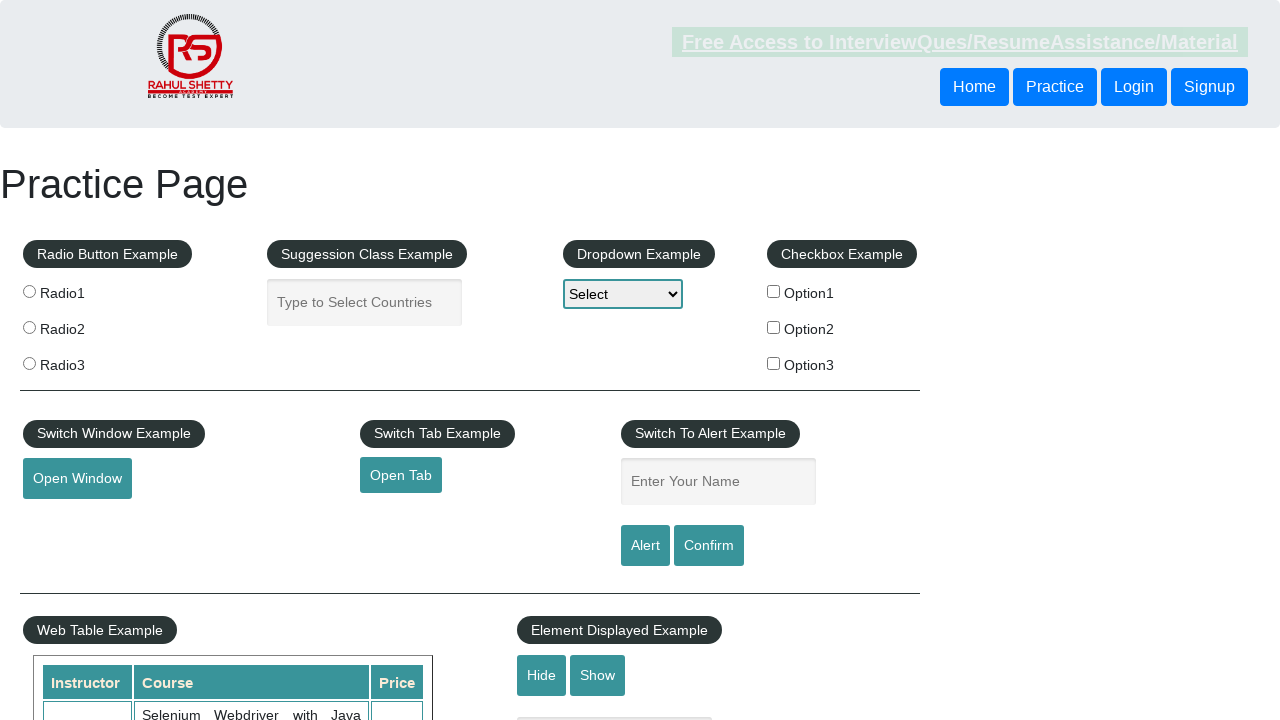

Located all links in footer table
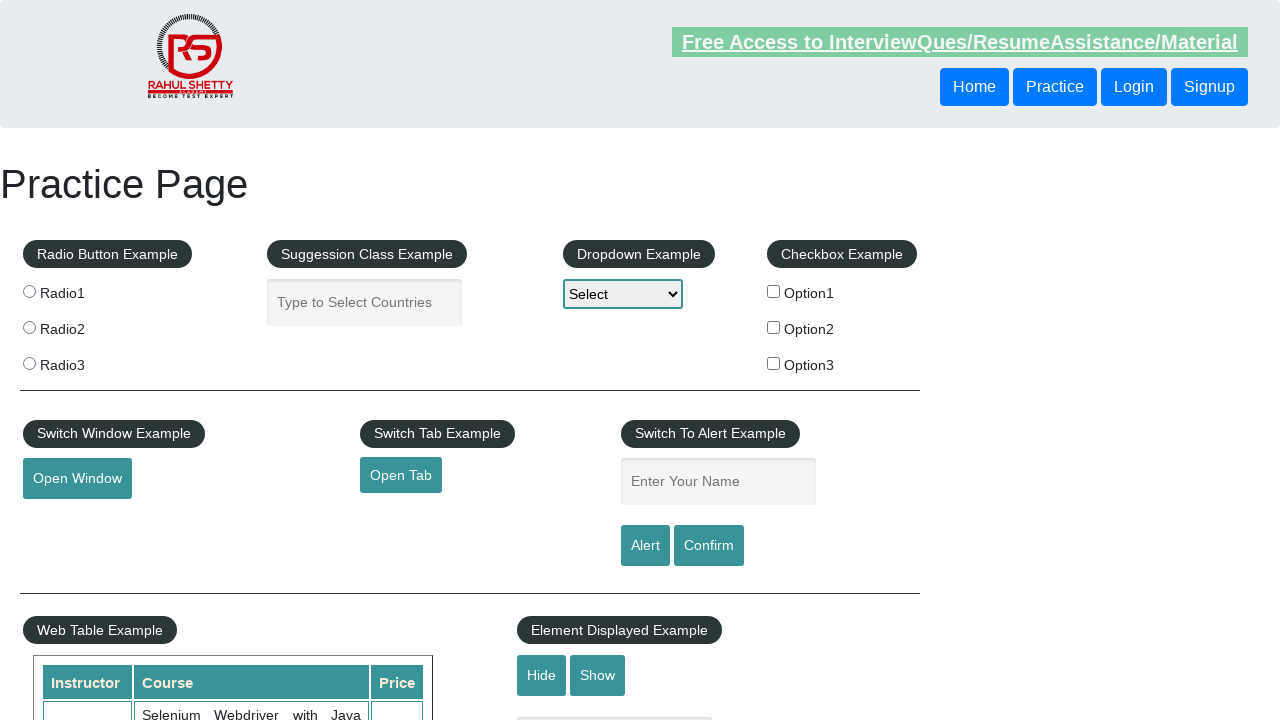

Verified that footer table contains 20 links
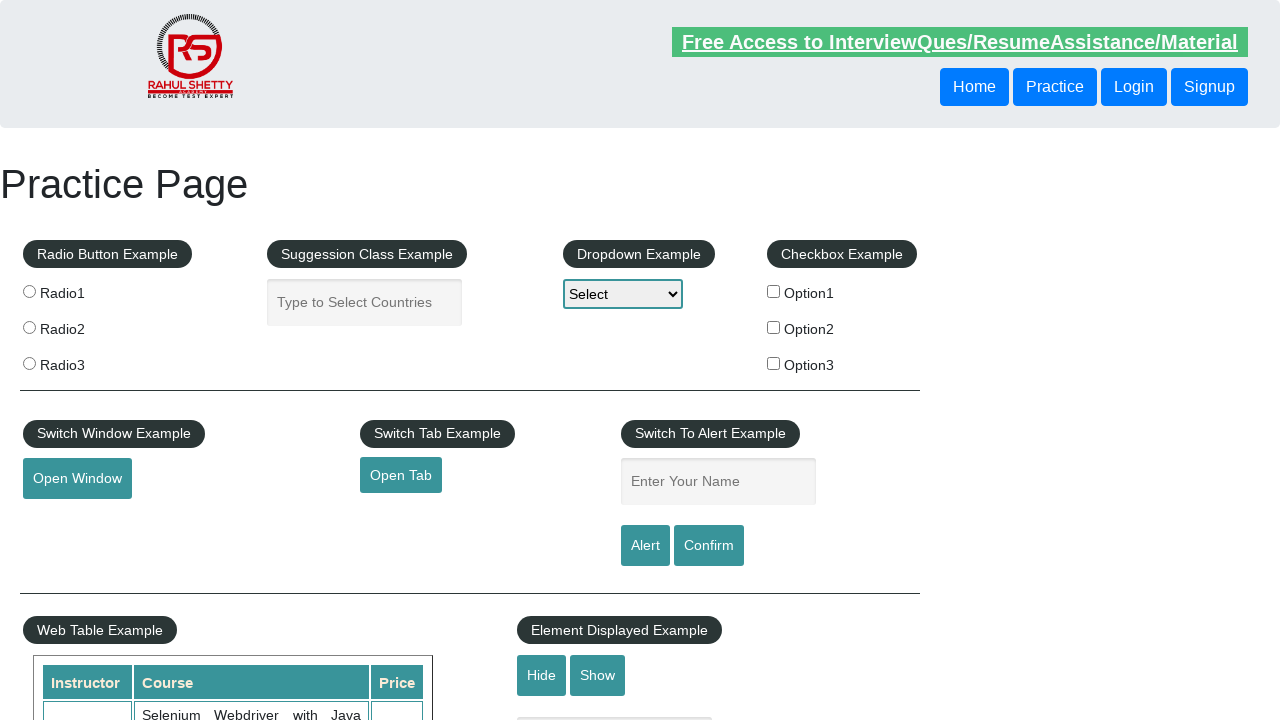

Verified footer link is visible and clickable
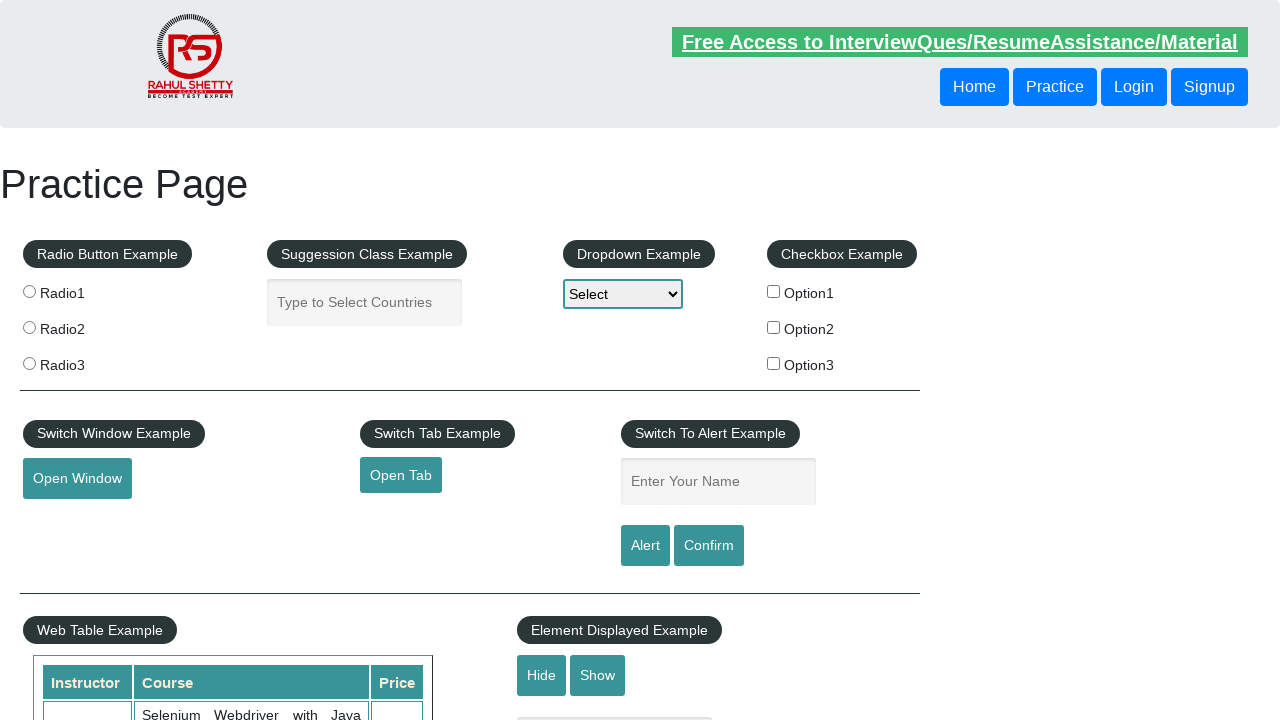

Verified footer link is visible and clickable
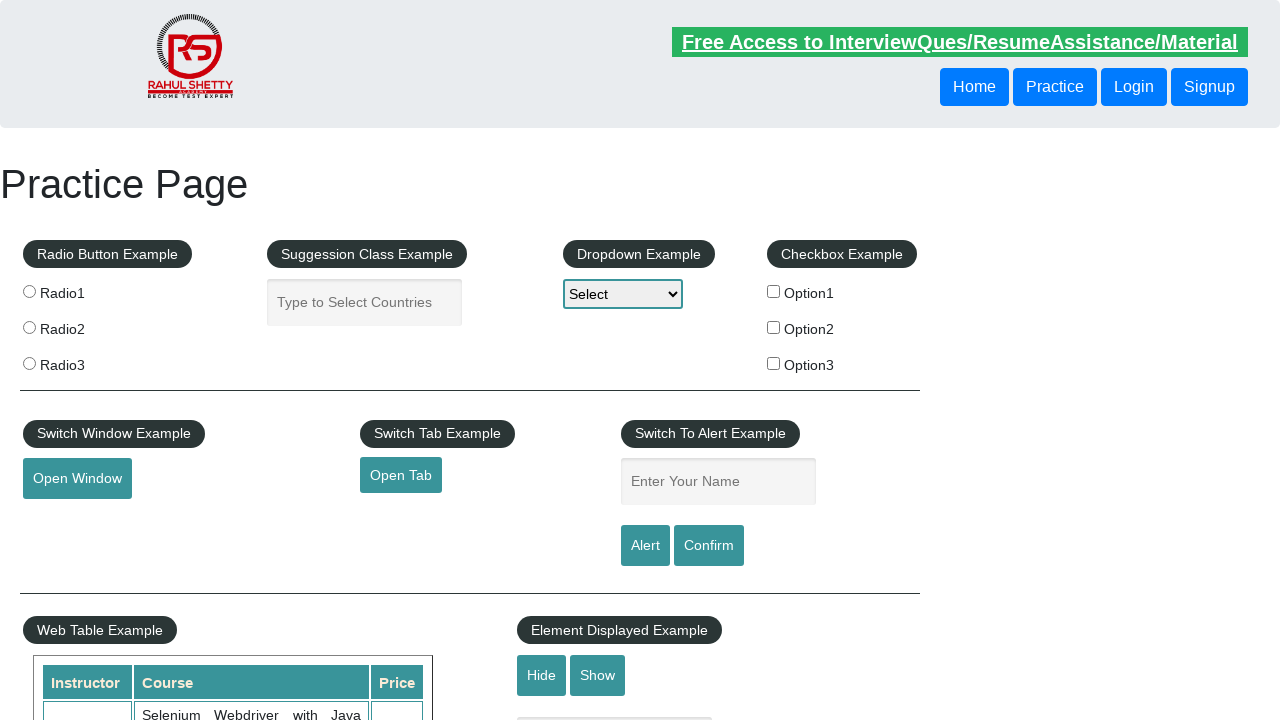

Verified footer link is visible and clickable
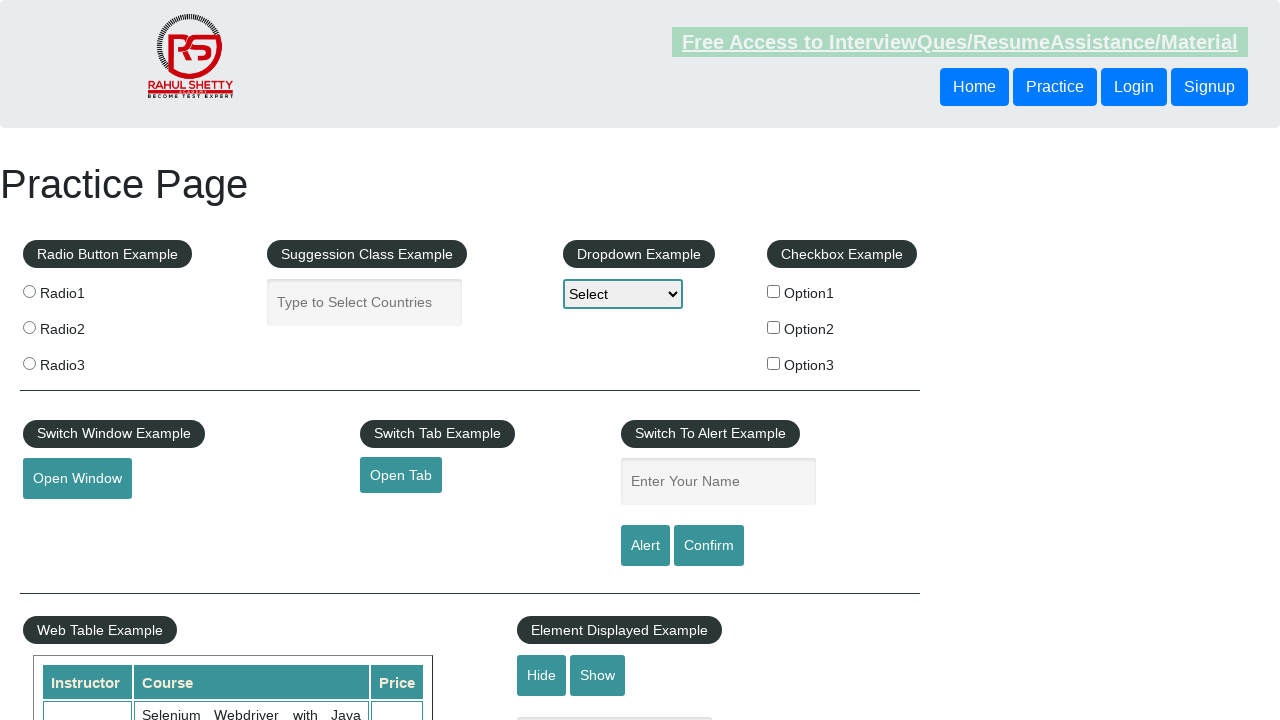

Verified footer link is visible and clickable
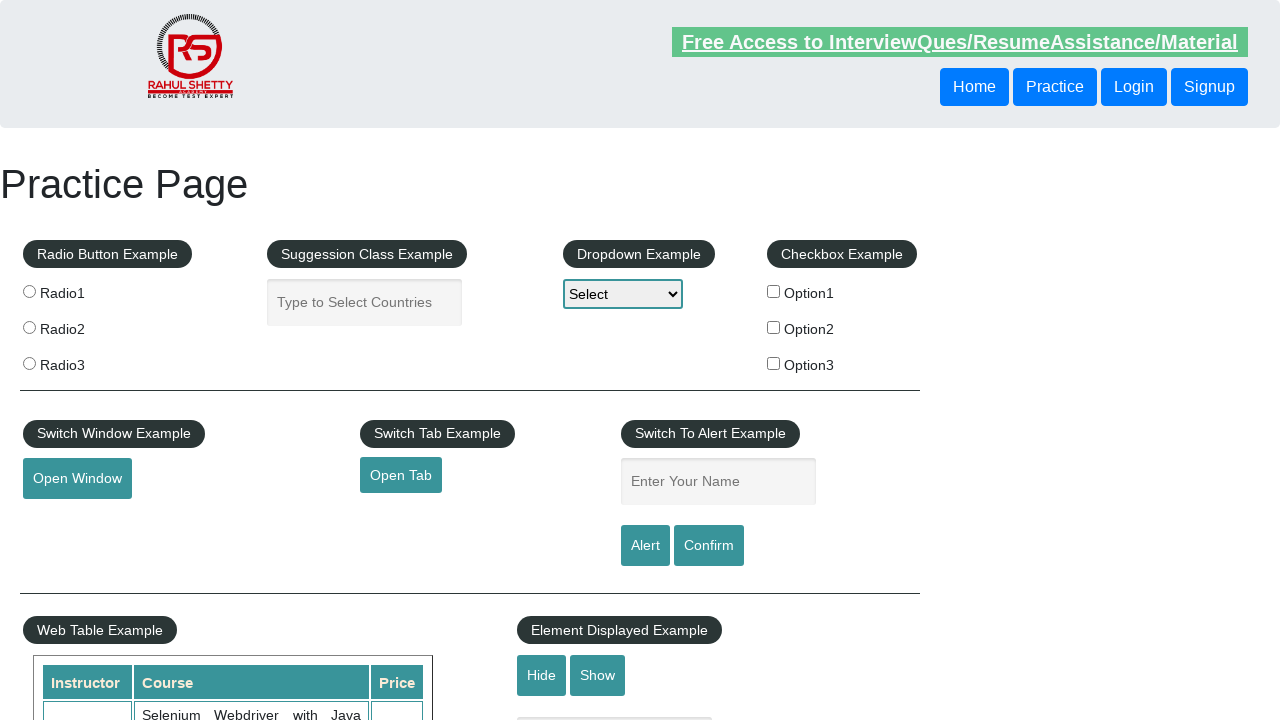

Verified footer link is visible and clickable
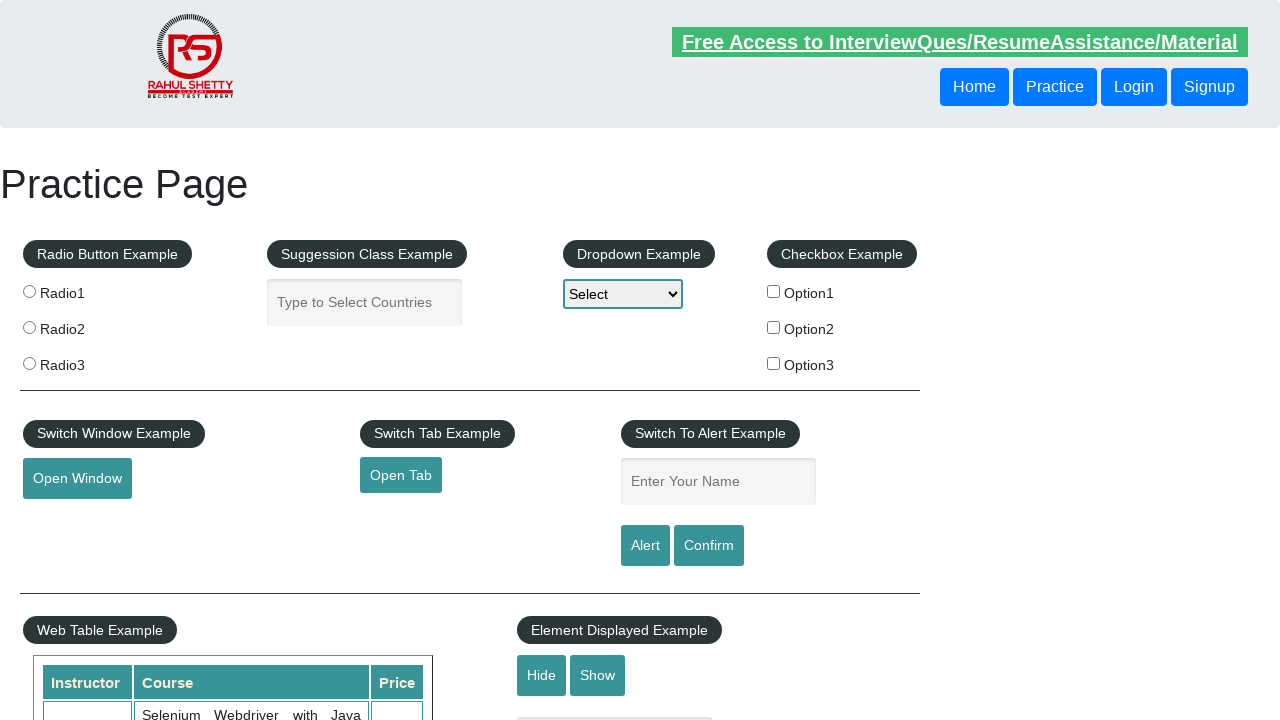

Verified footer link is visible and clickable
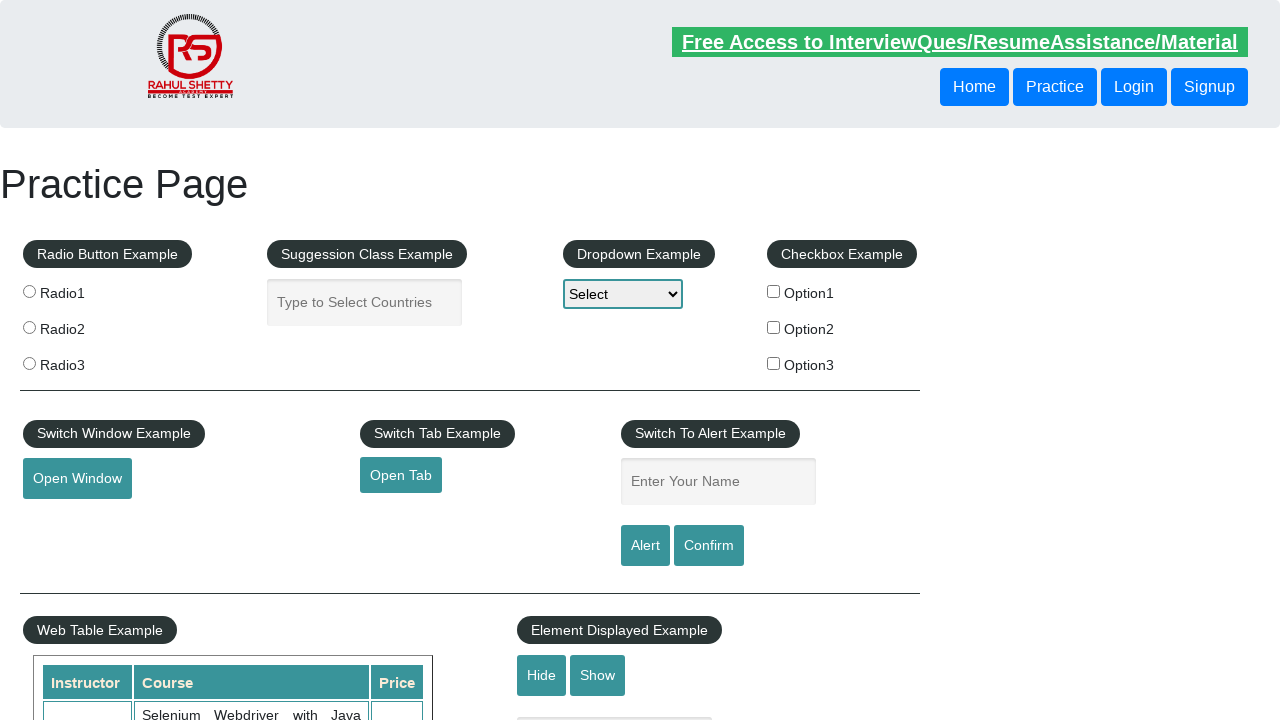

Verified footer link is visible and clickable
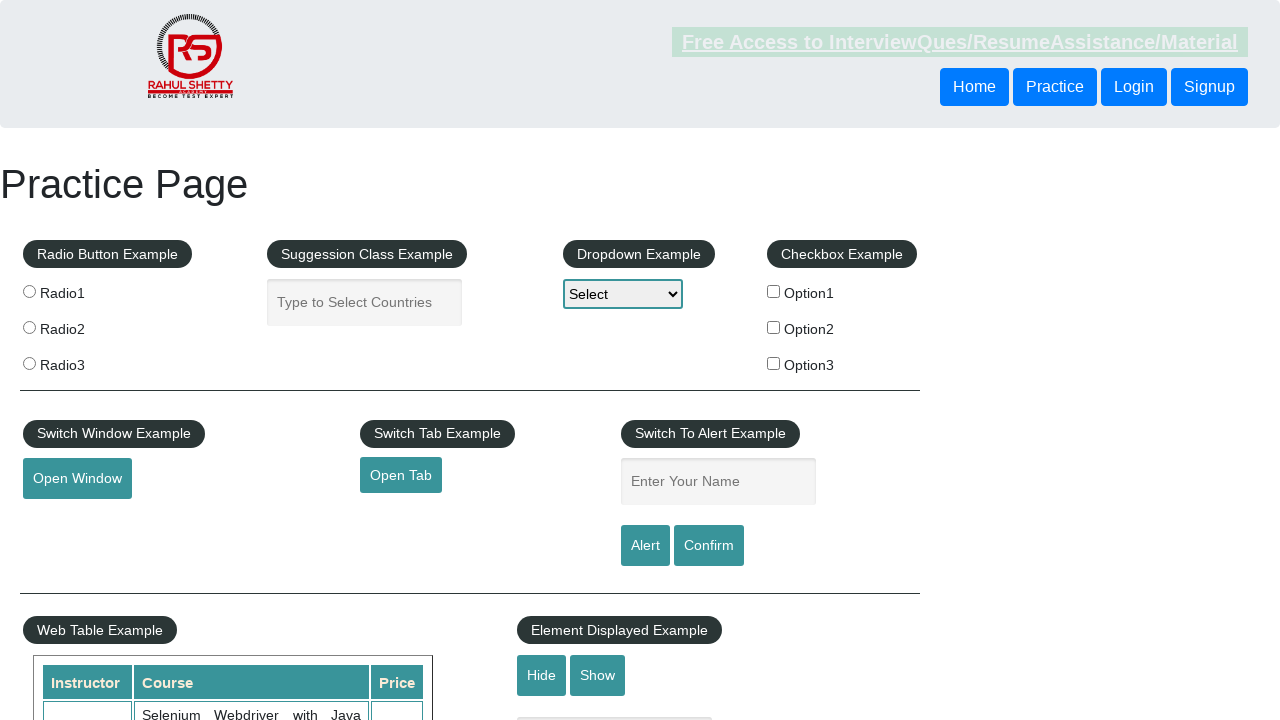

Verified footer link is visible and clickable
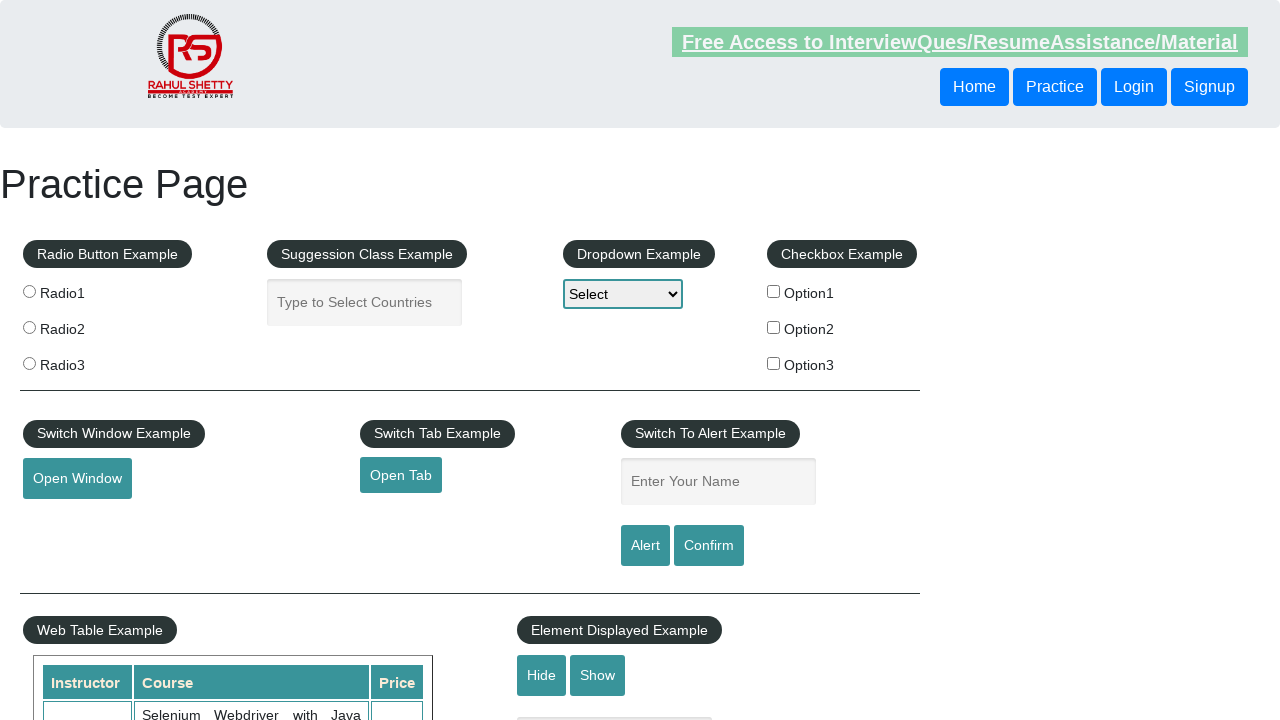

Verified footer link is visible and clickable
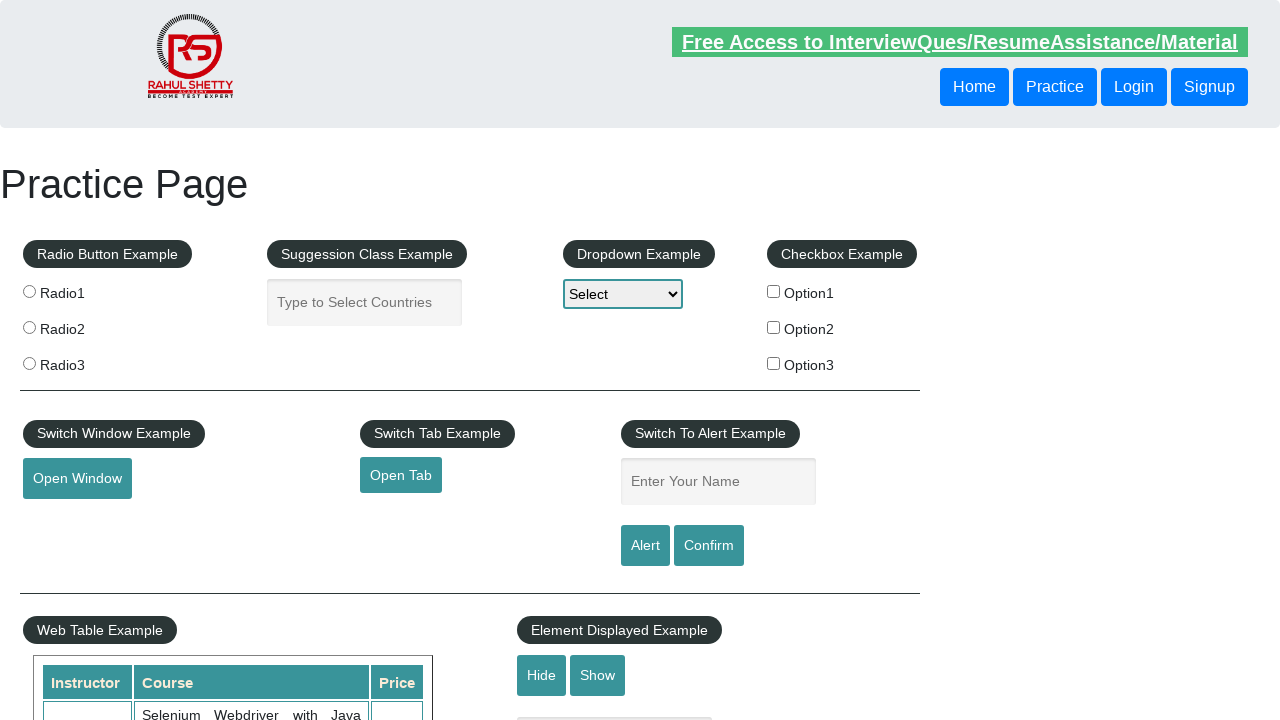

Verified footer link is visible and clickable
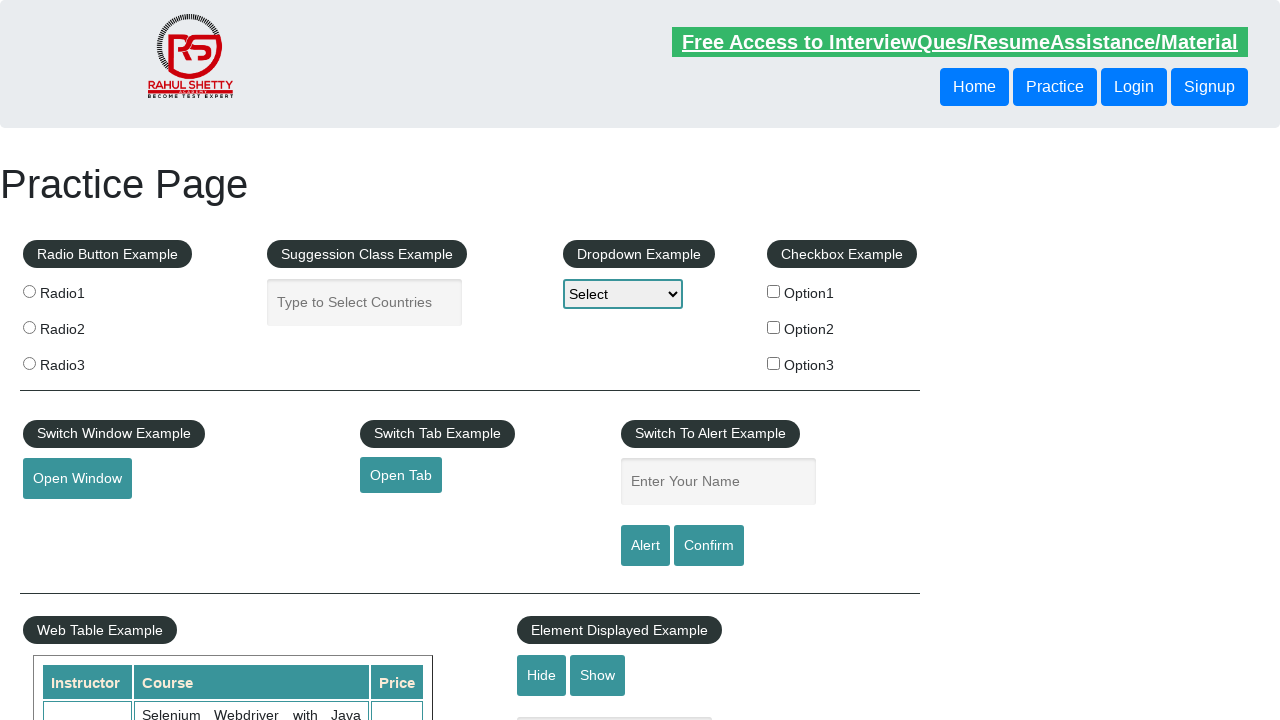

Verified footer link is visible and clickable
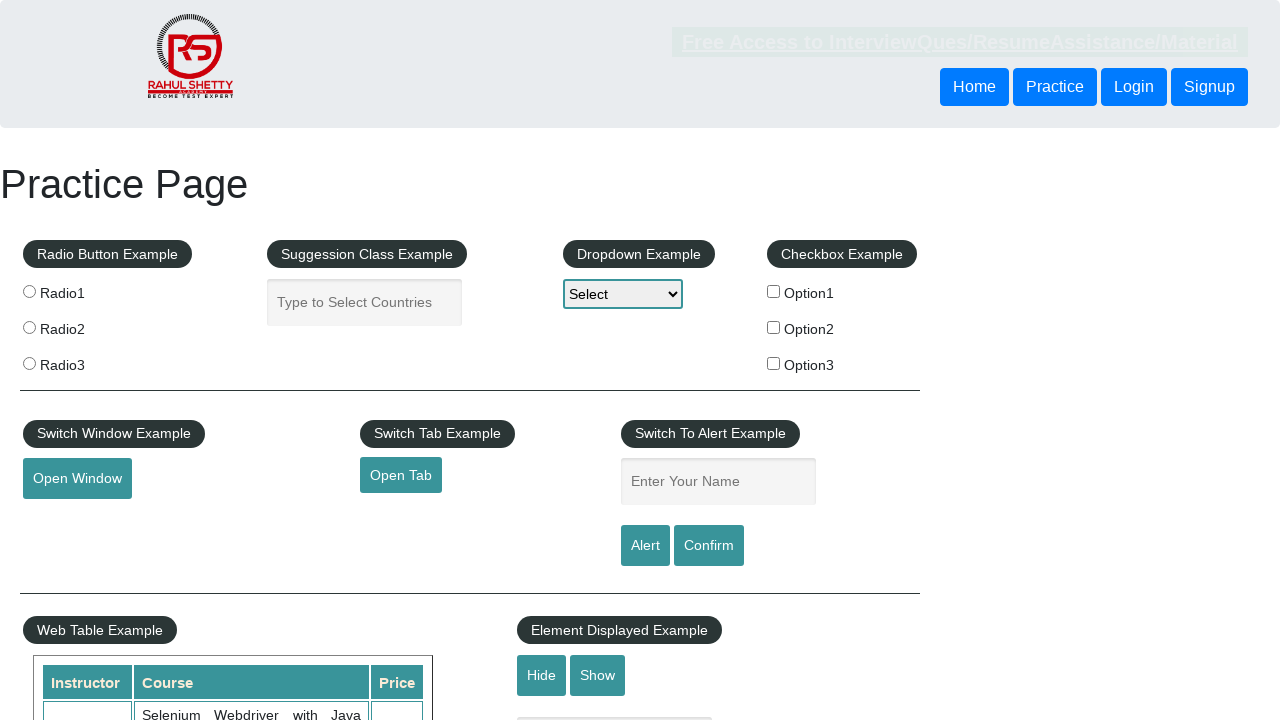

Verified footer link is visible and clickable
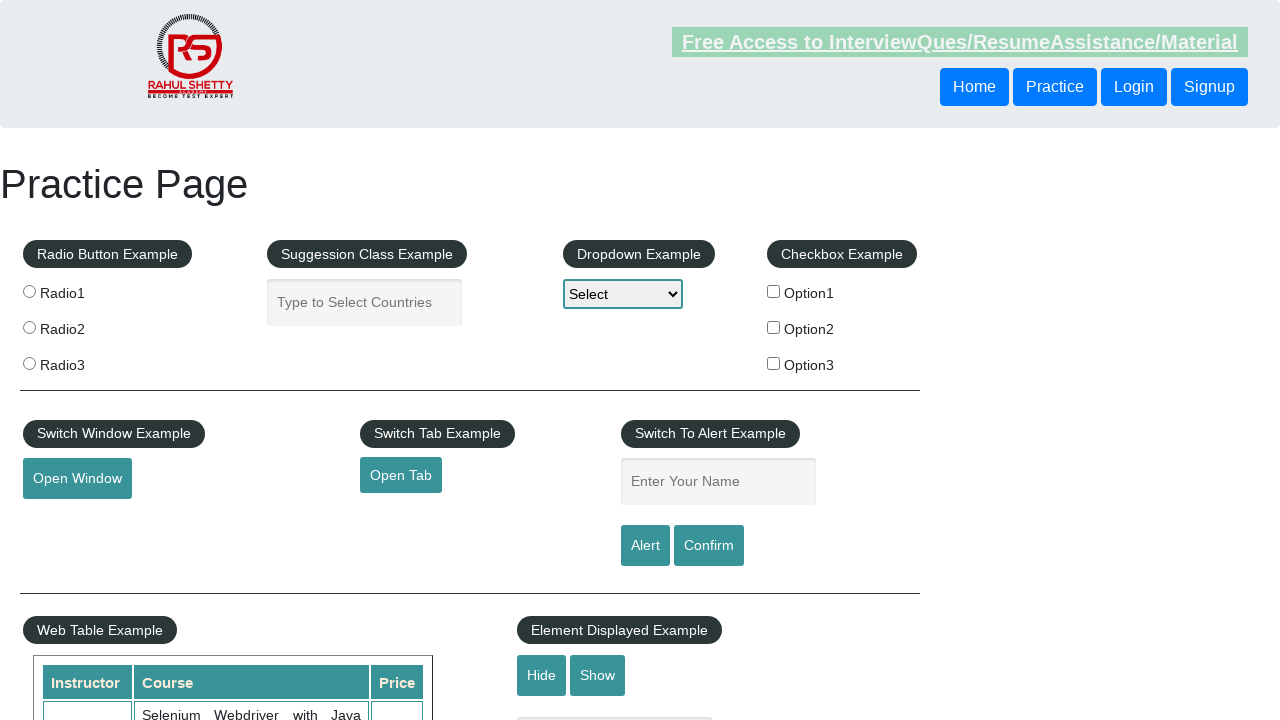

Verified footer link is visible and clickable
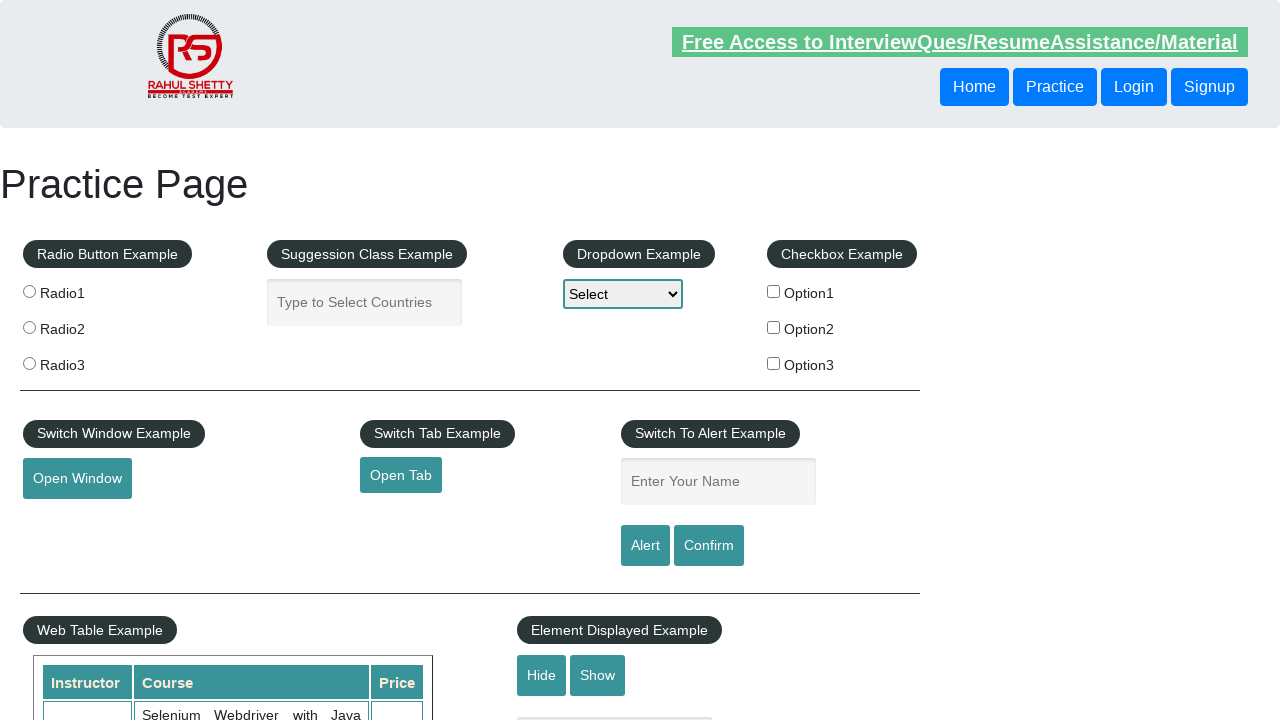

Verified footer link is visible and clickable
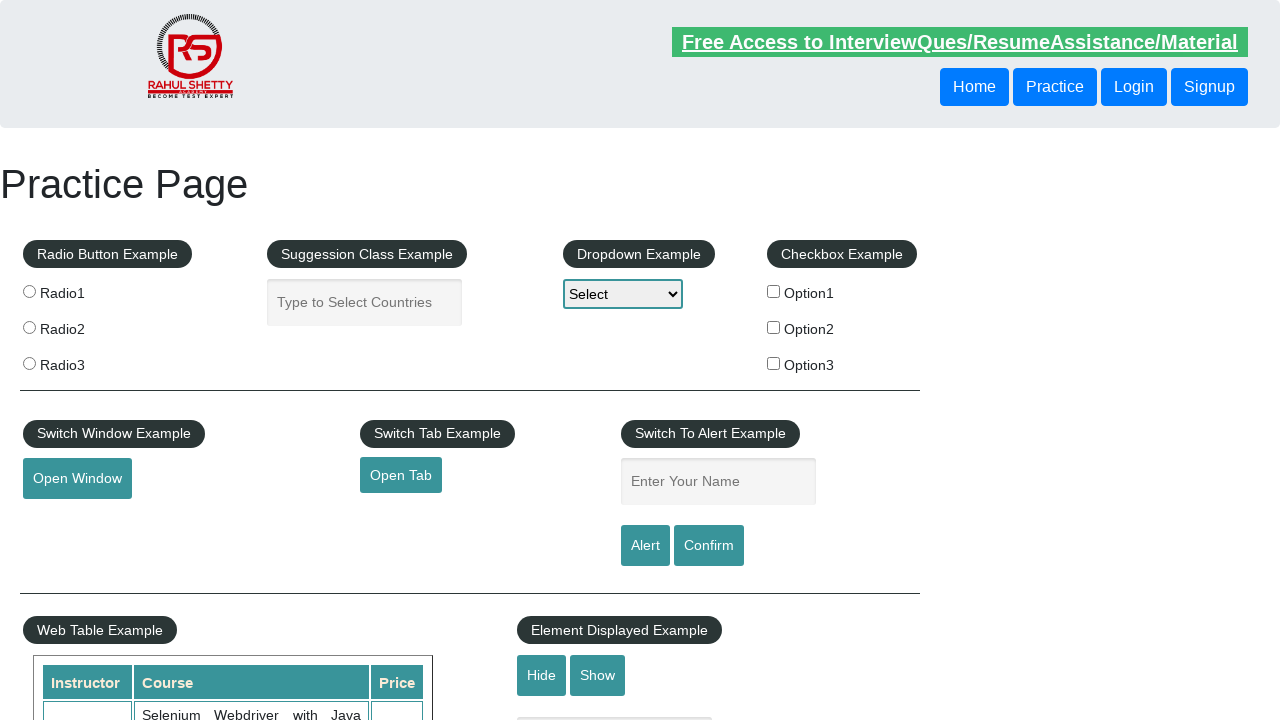

Verified footer link is visible and clickable
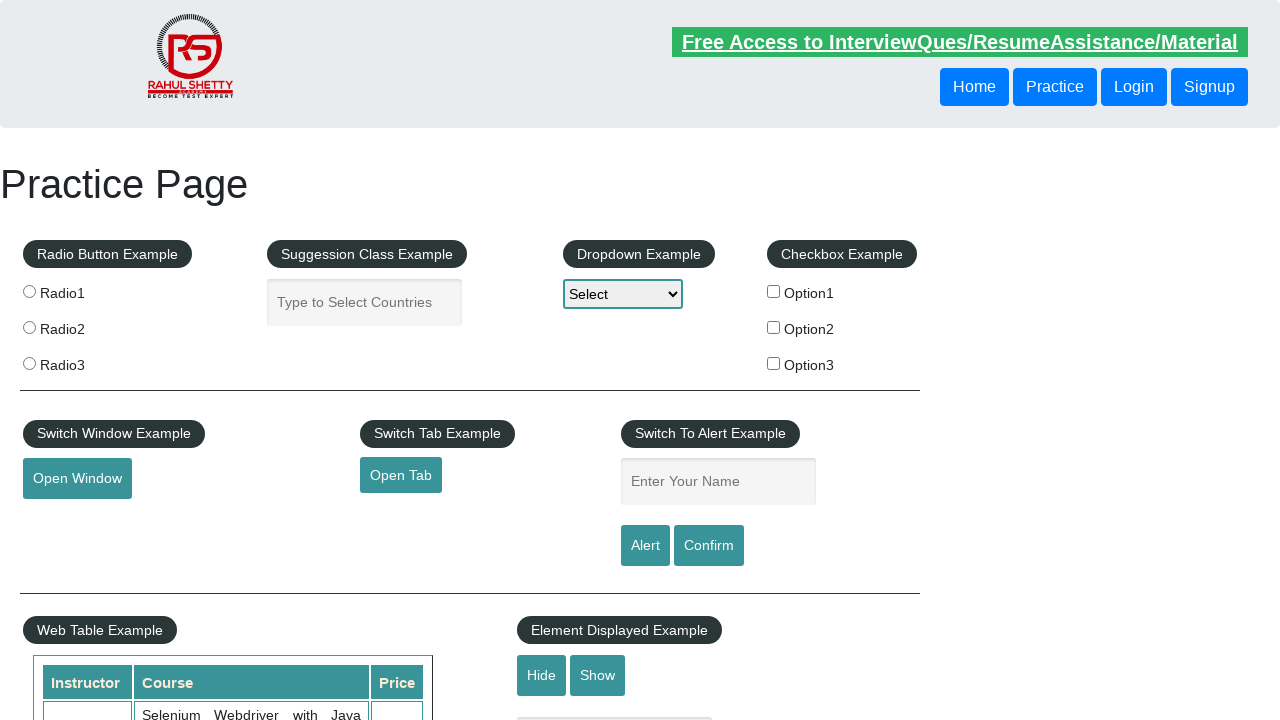

Verified footer link is visible and clickable
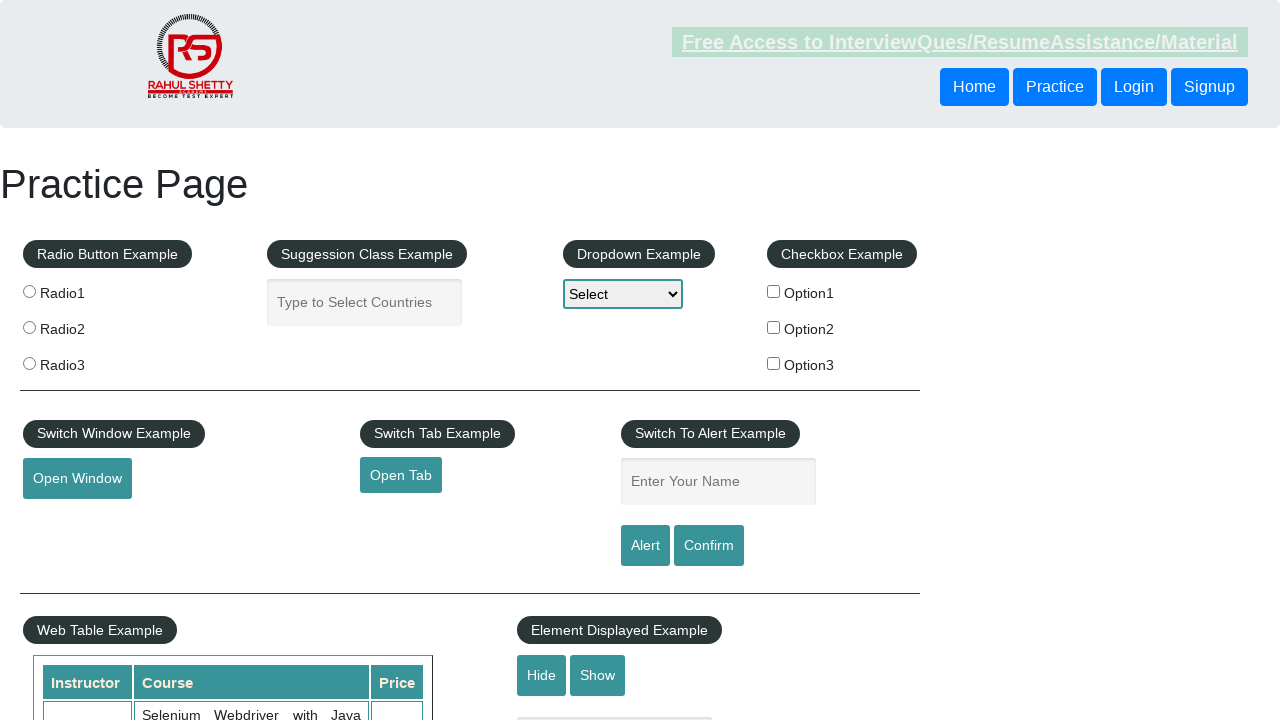

Verified footer link is visible and clickable
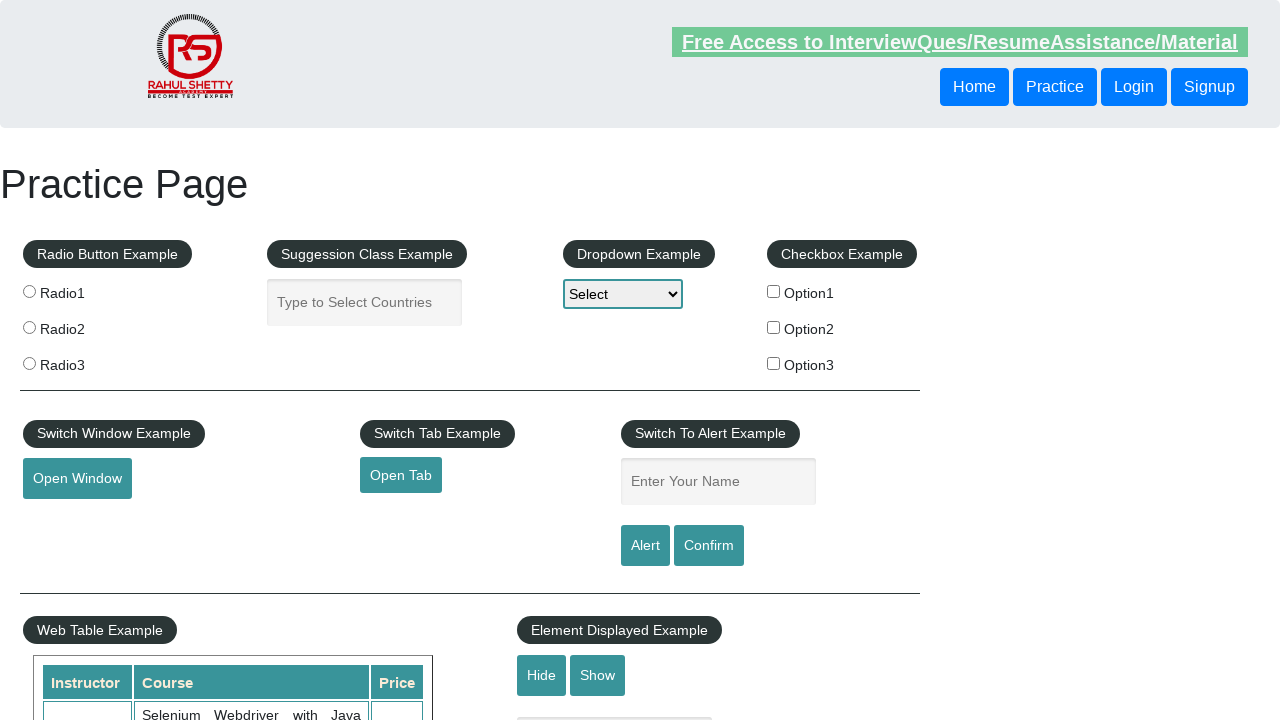

Verified footer link is visible and clickable
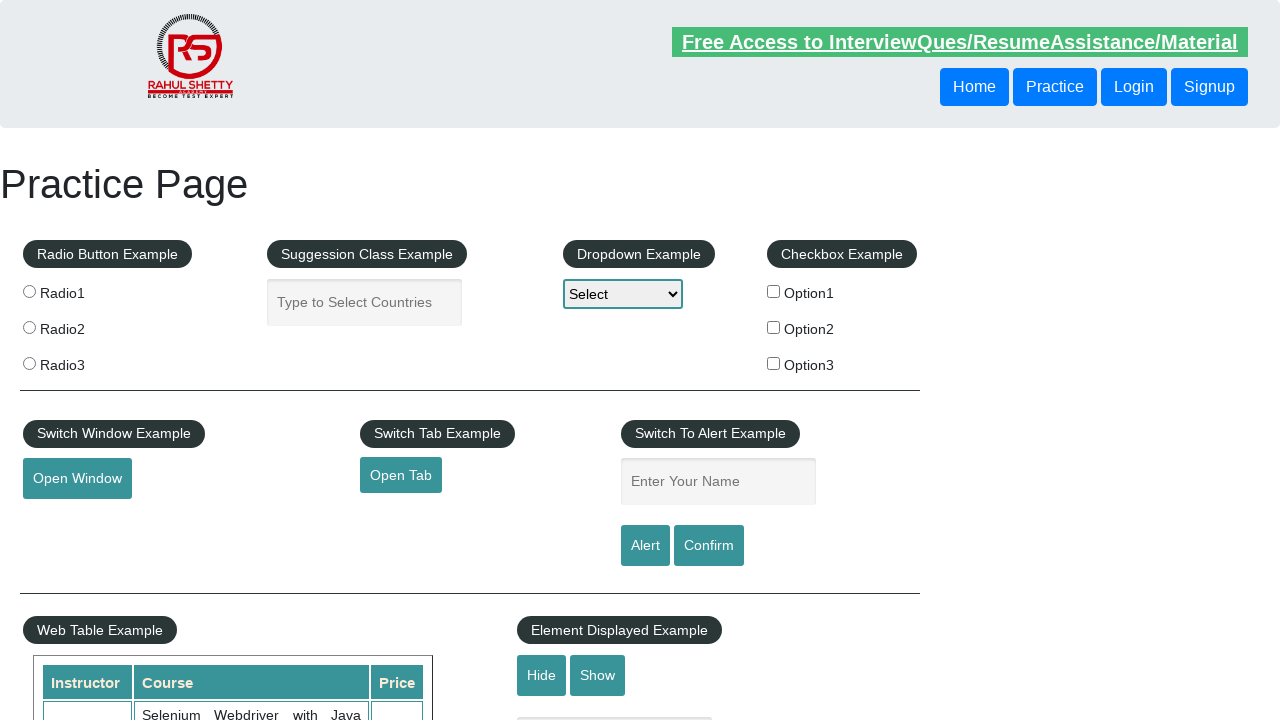

Verified footer link is visible and clickable
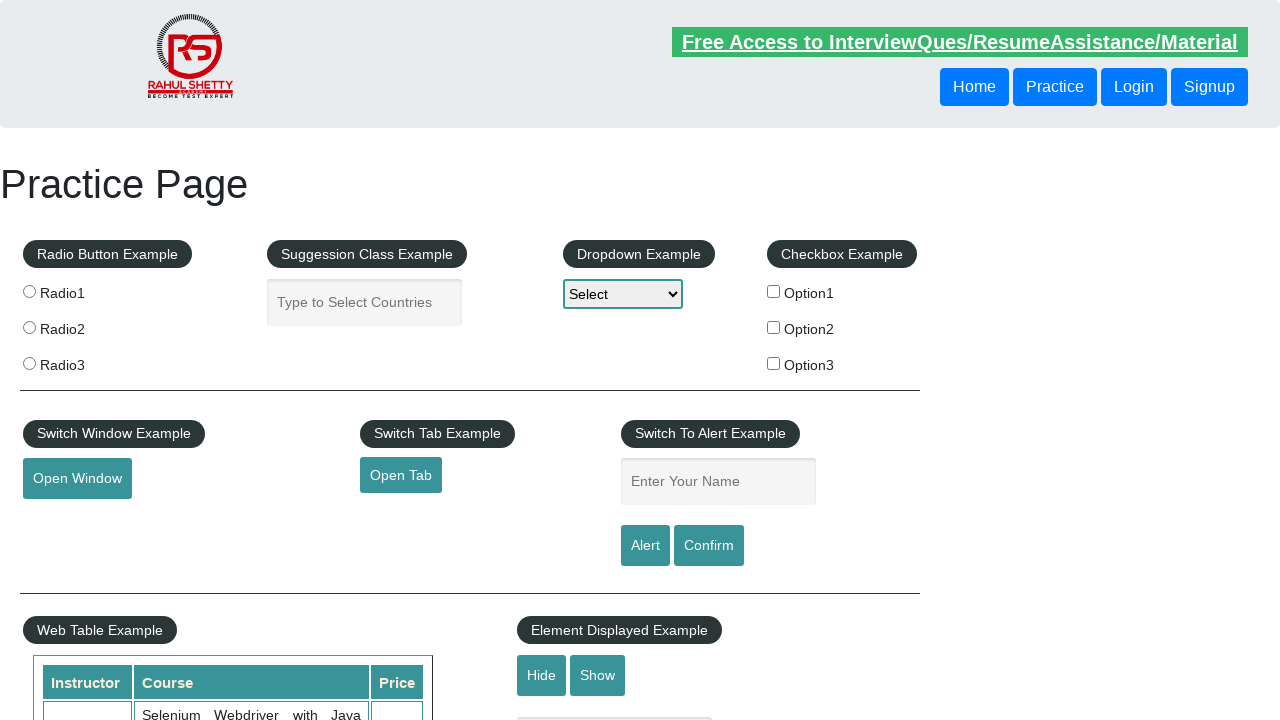

Verified footer link is visible and clickable
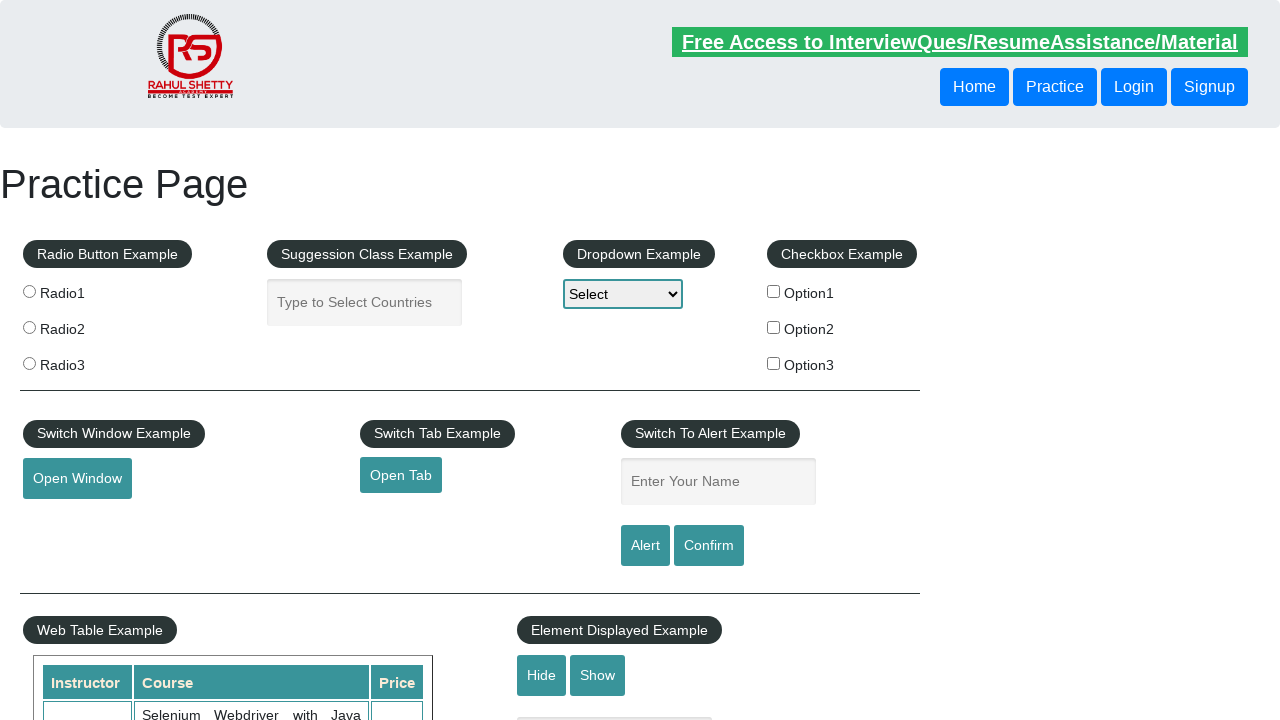

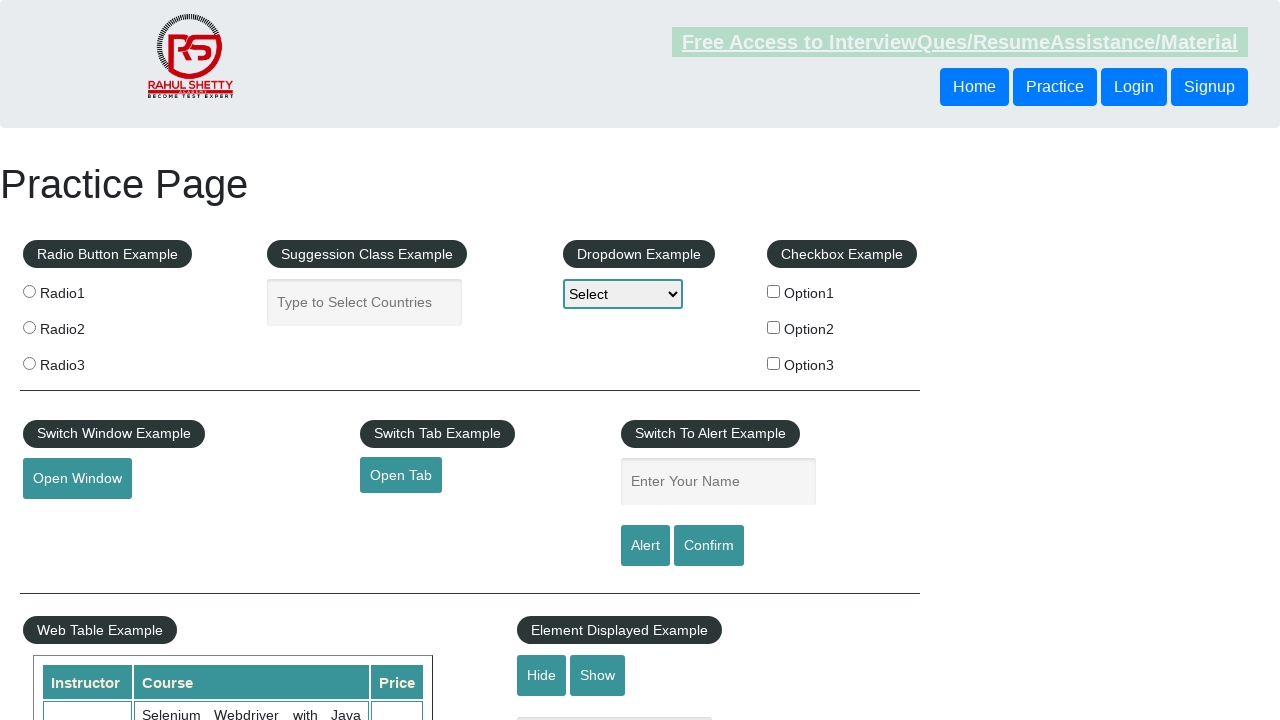